Tests a registration form by filling in first name, last name, and email fields, then submitting the form and verifying the success message is displayed.

Starting URL: http://suninjuly.github.io/registration1.html

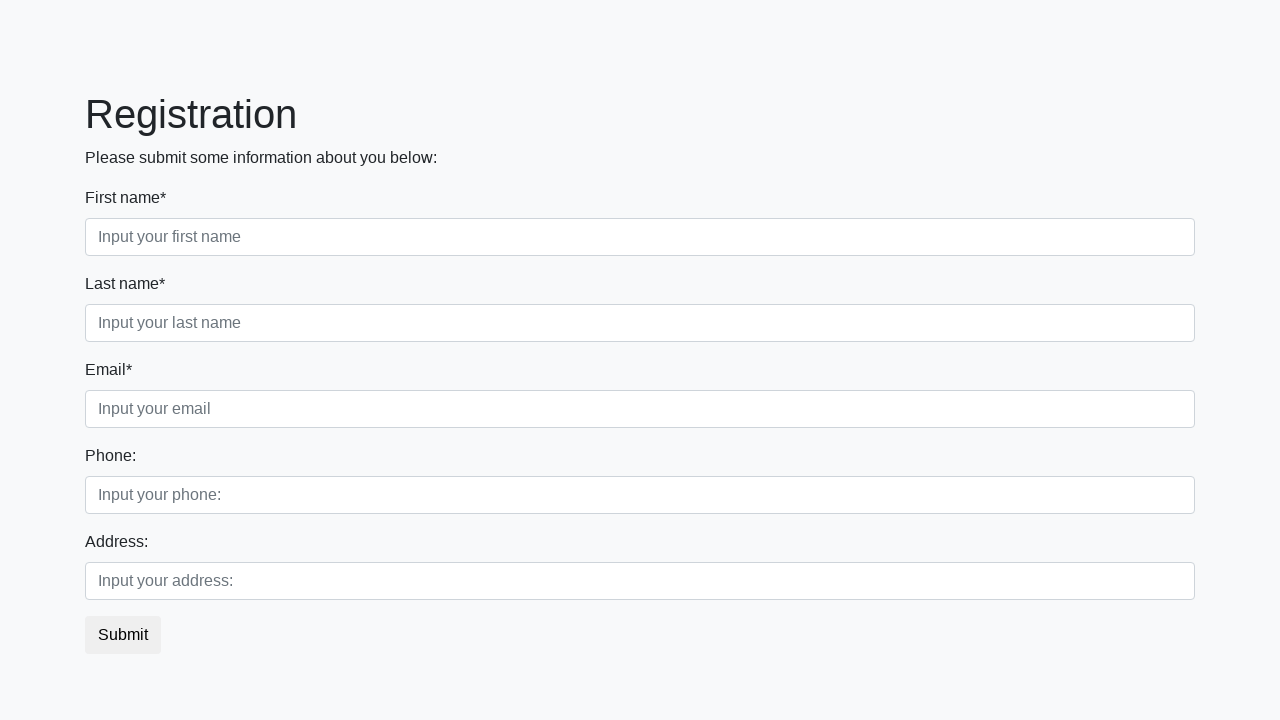

Filled first name field with 'Ivan' on input[placeholder="Input your first name"]
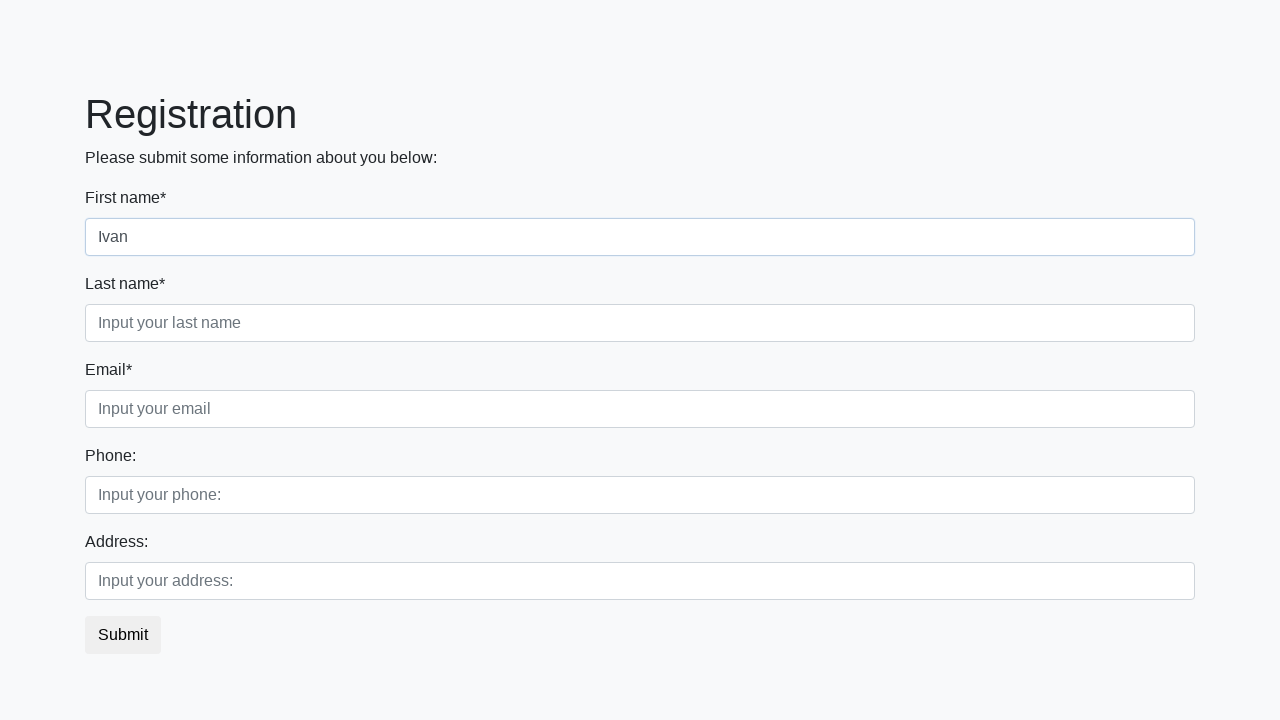

Filled last name field with 'Petrov' on input[placeholder="Input your last name"]
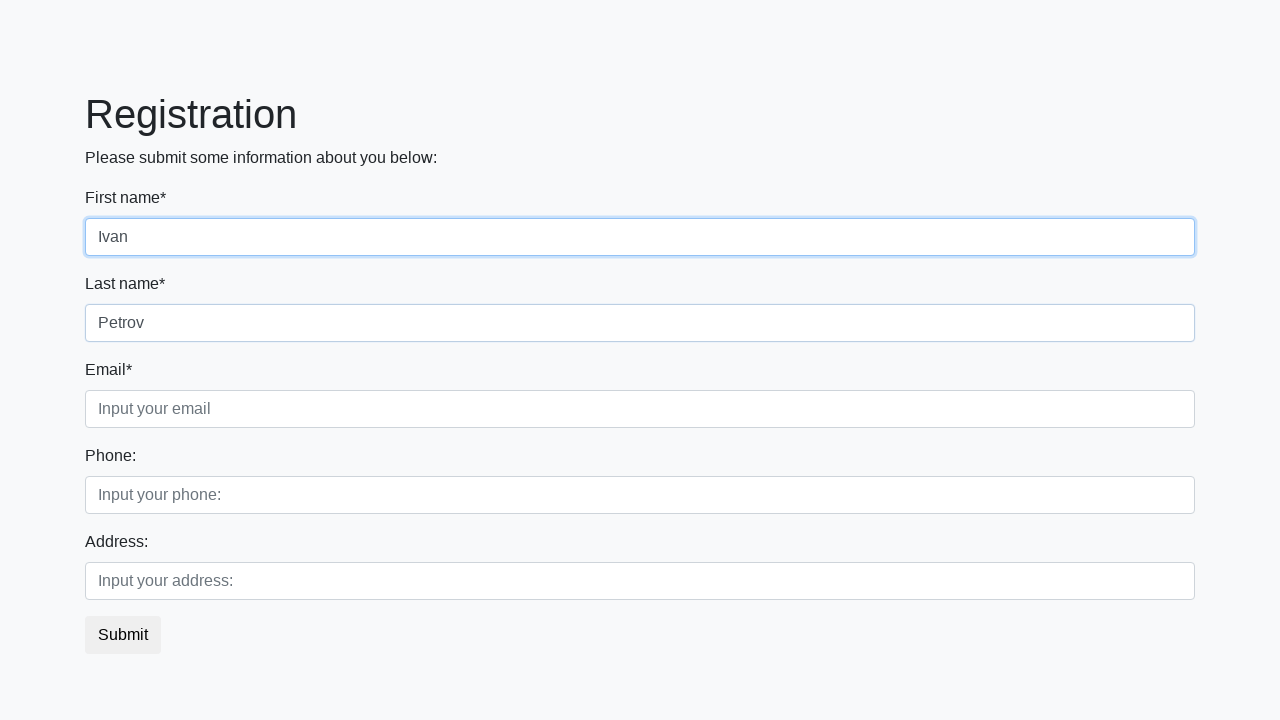

Filled email field with 'testuser_reg@gmail.com' on input[placeholder="Input your email"]
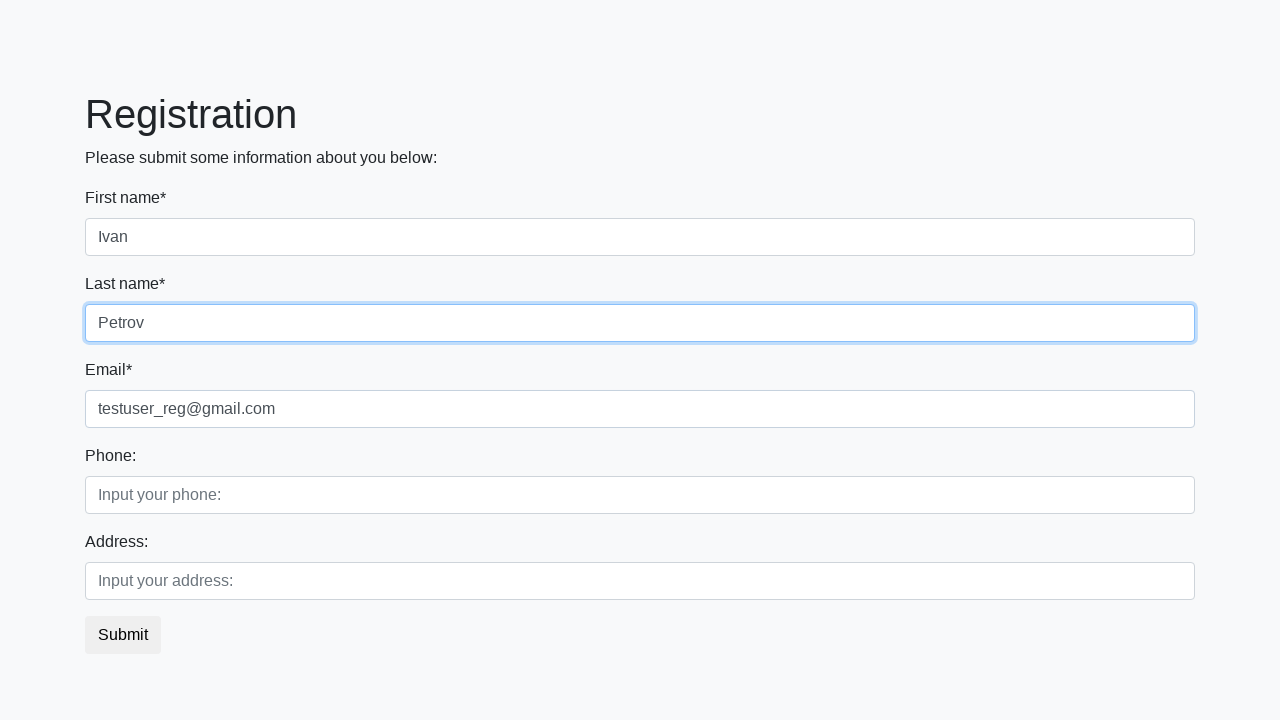

Clicked submit button to register at (123, 635) on button[type="submit"]
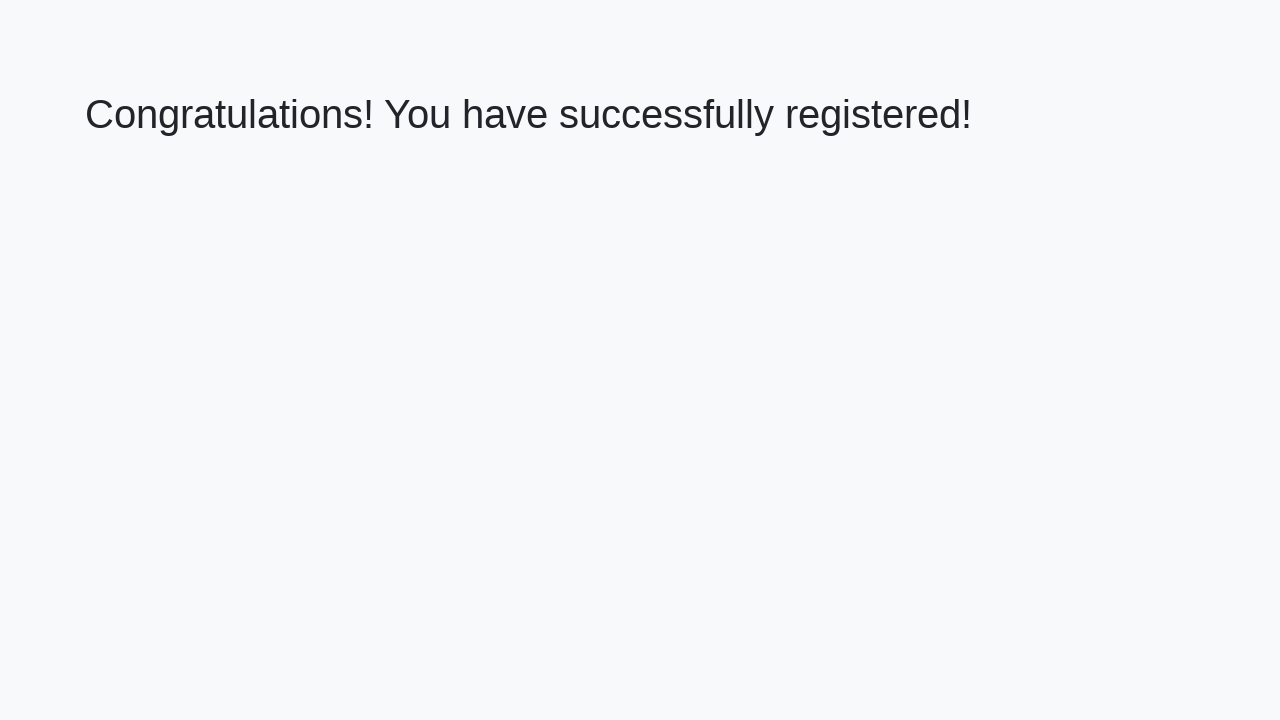

Success message heading loaded
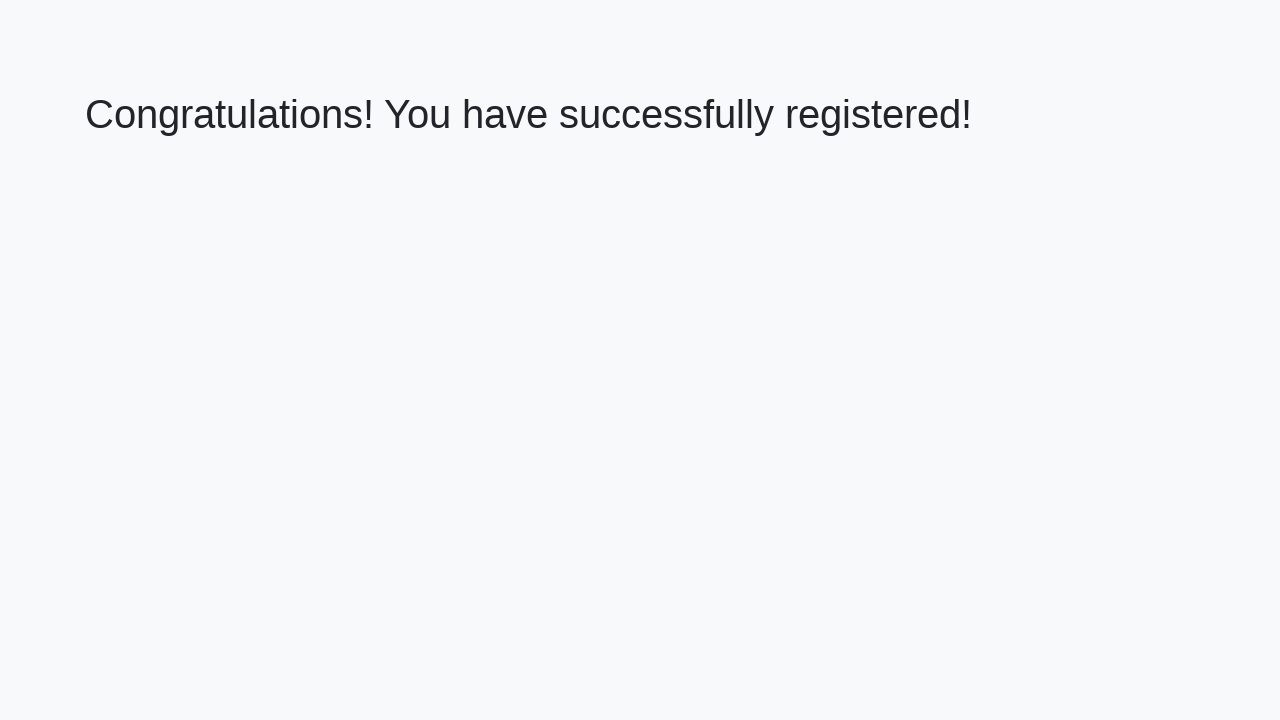

Retrieved success message text
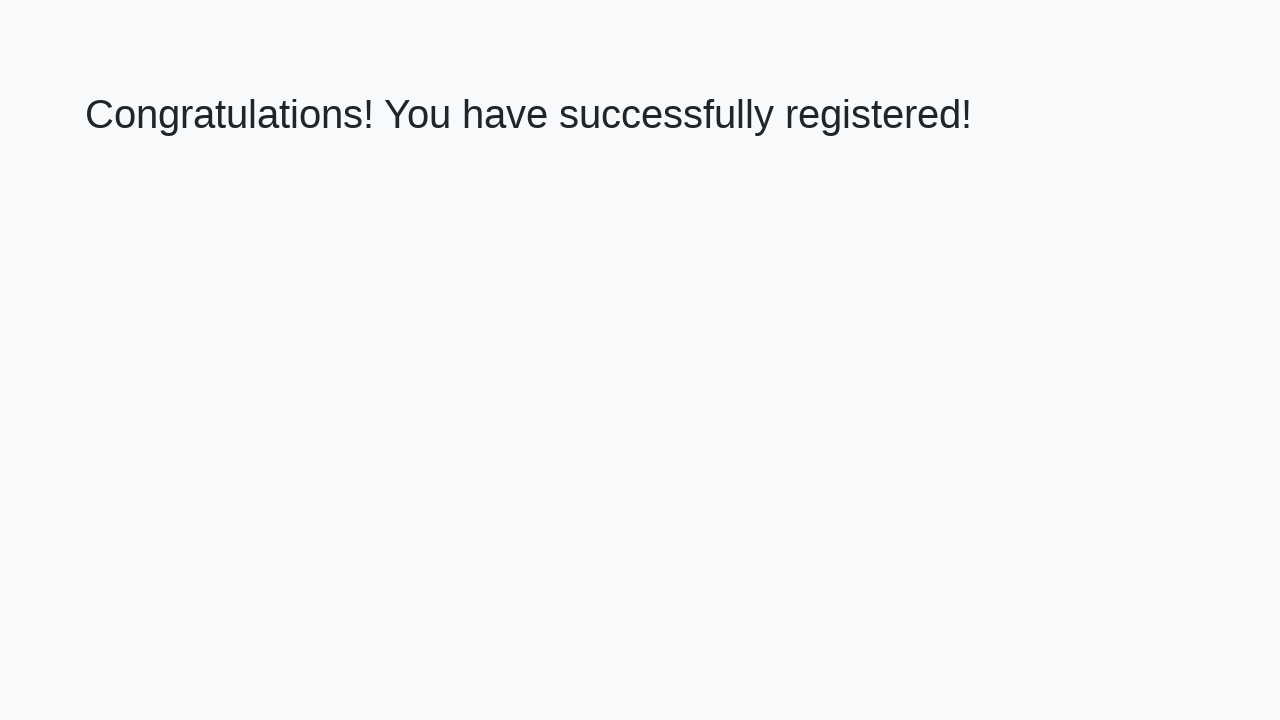

Verified success message: 'Congratulations! You have successfully registered!'
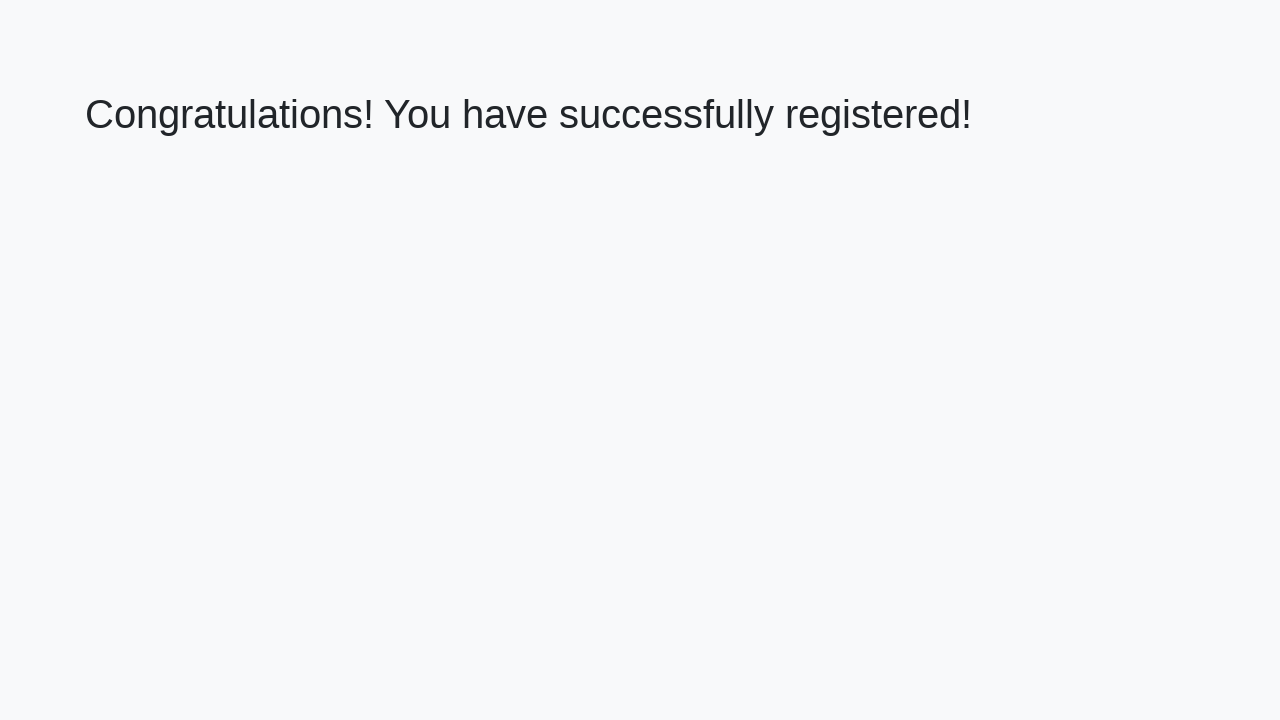

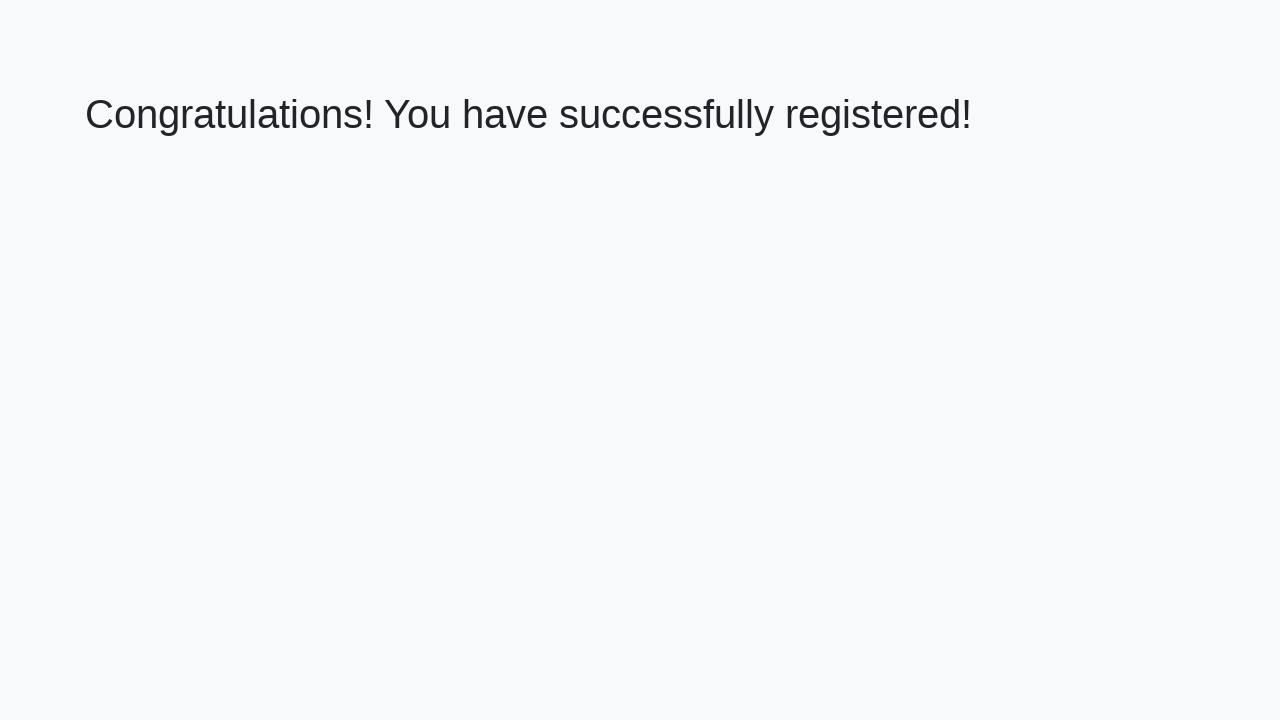